Tests the context menu functionality by navigating to the context menu example and right-clicking on the designated area to trigger the context menu

Starting URL: https://the-internet.herokuapp.com/

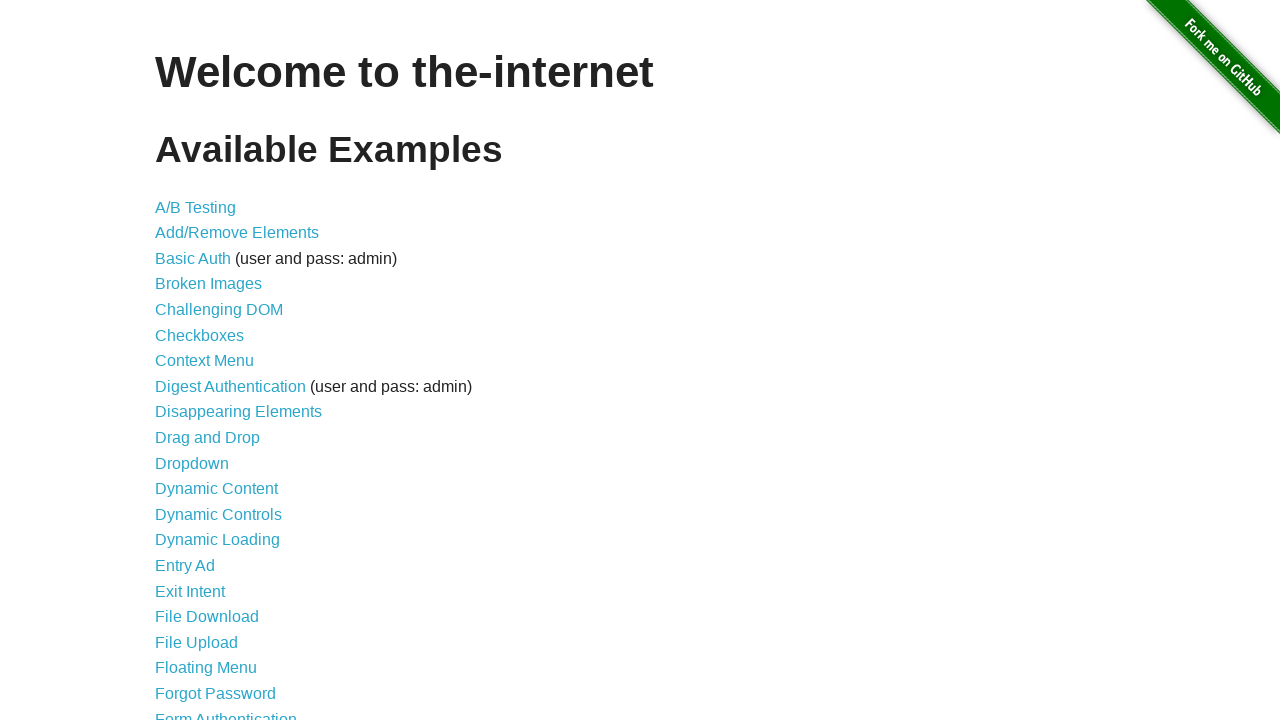

Clicked on Context Menu example link at (204, 361) on xpath=//*[@id='content']/ul/li[7]/a
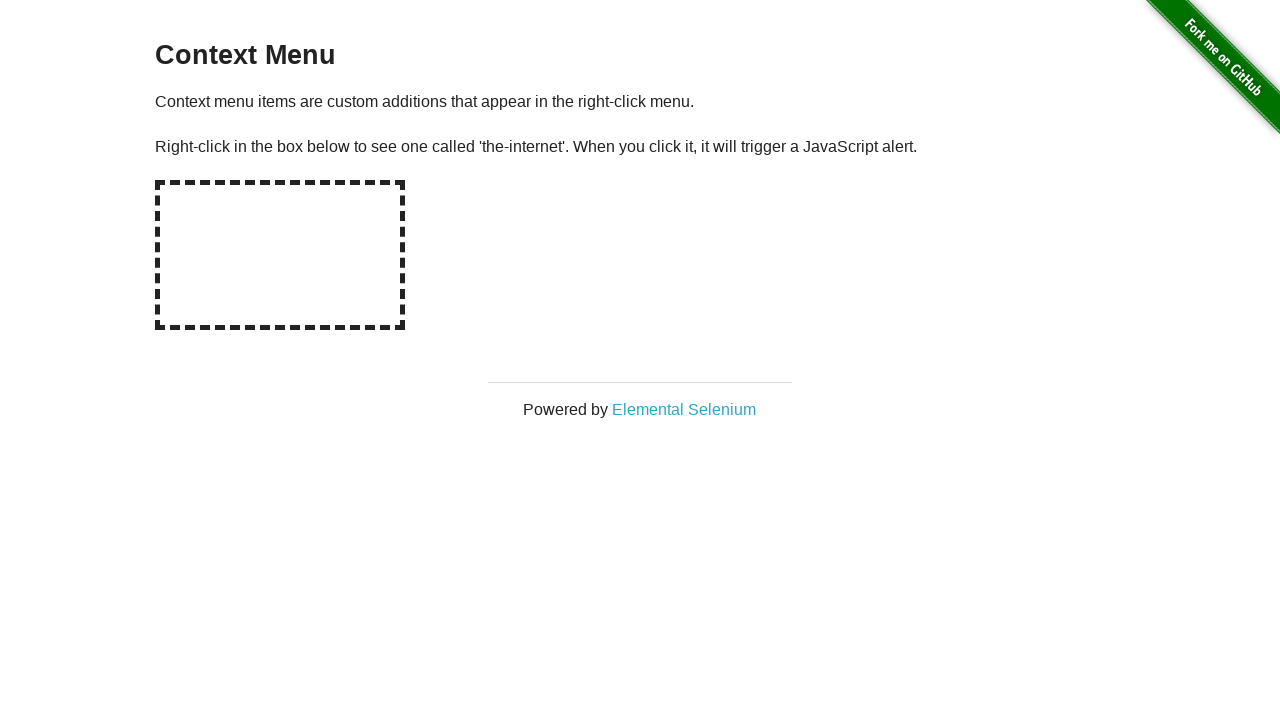

Right-clicked on hot-spot area to trigger context menu at (280, 255) on #hot-spot
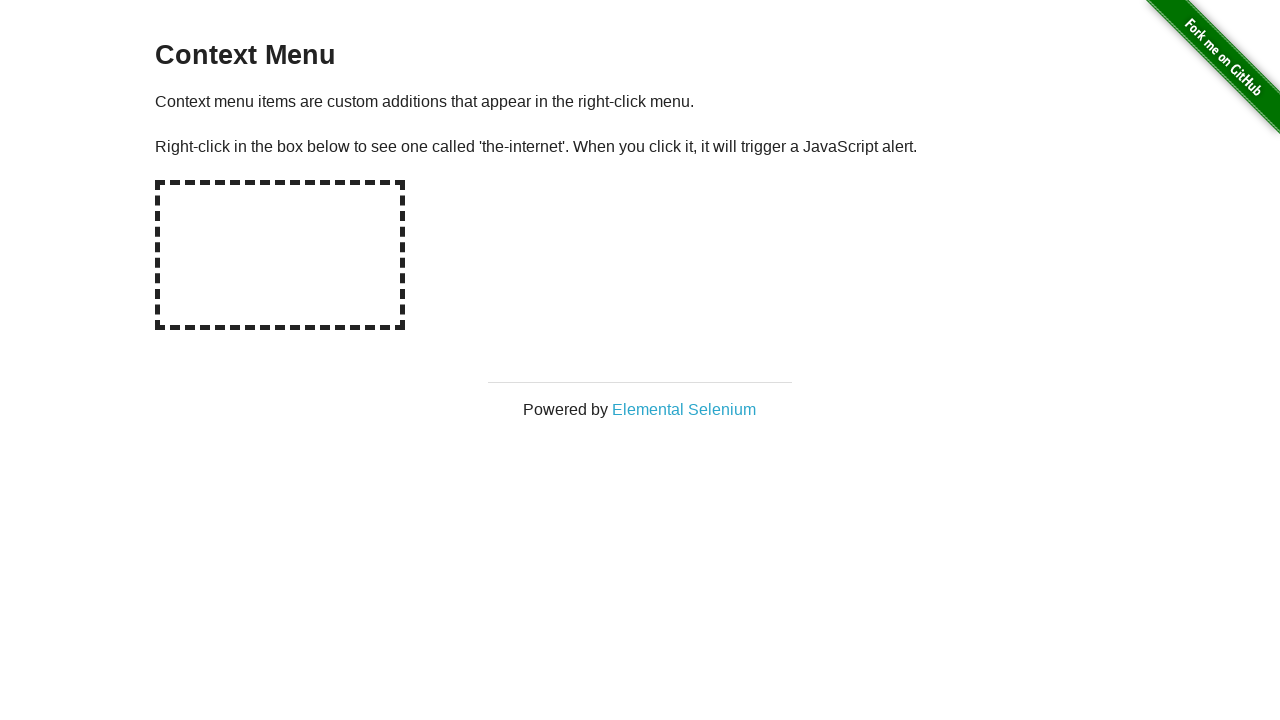

Set up dialog handler to accept alerts
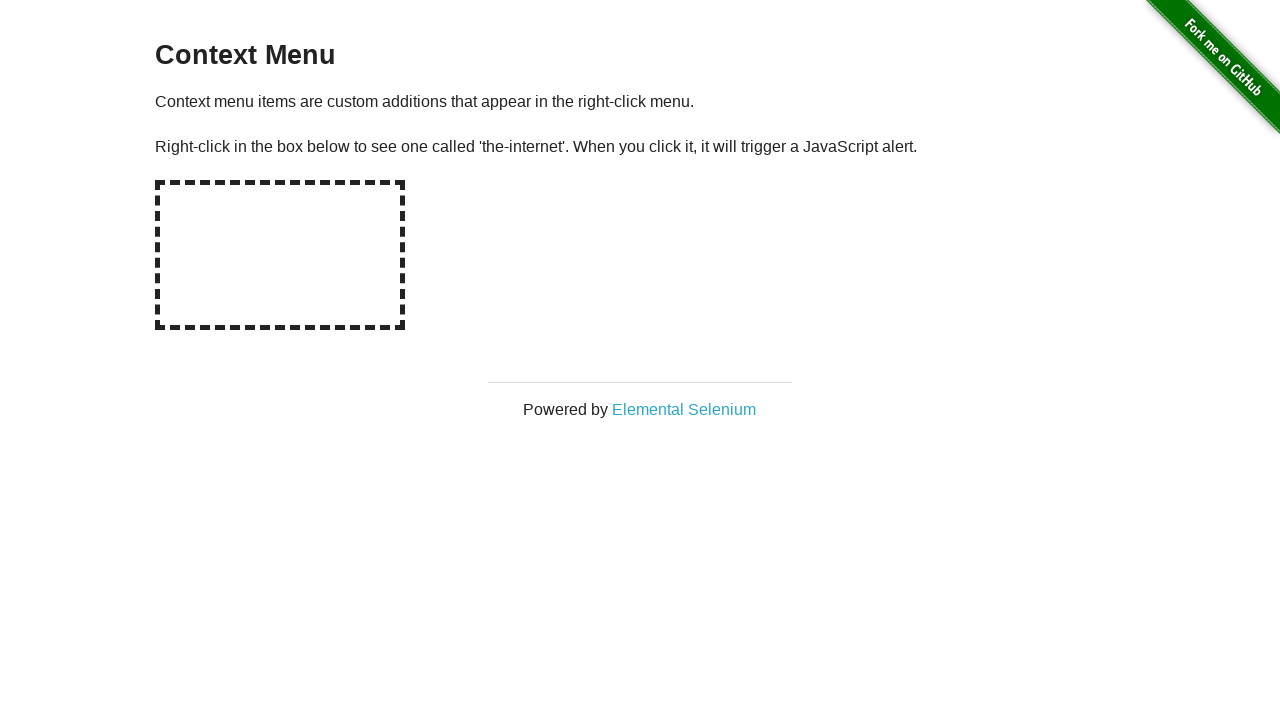

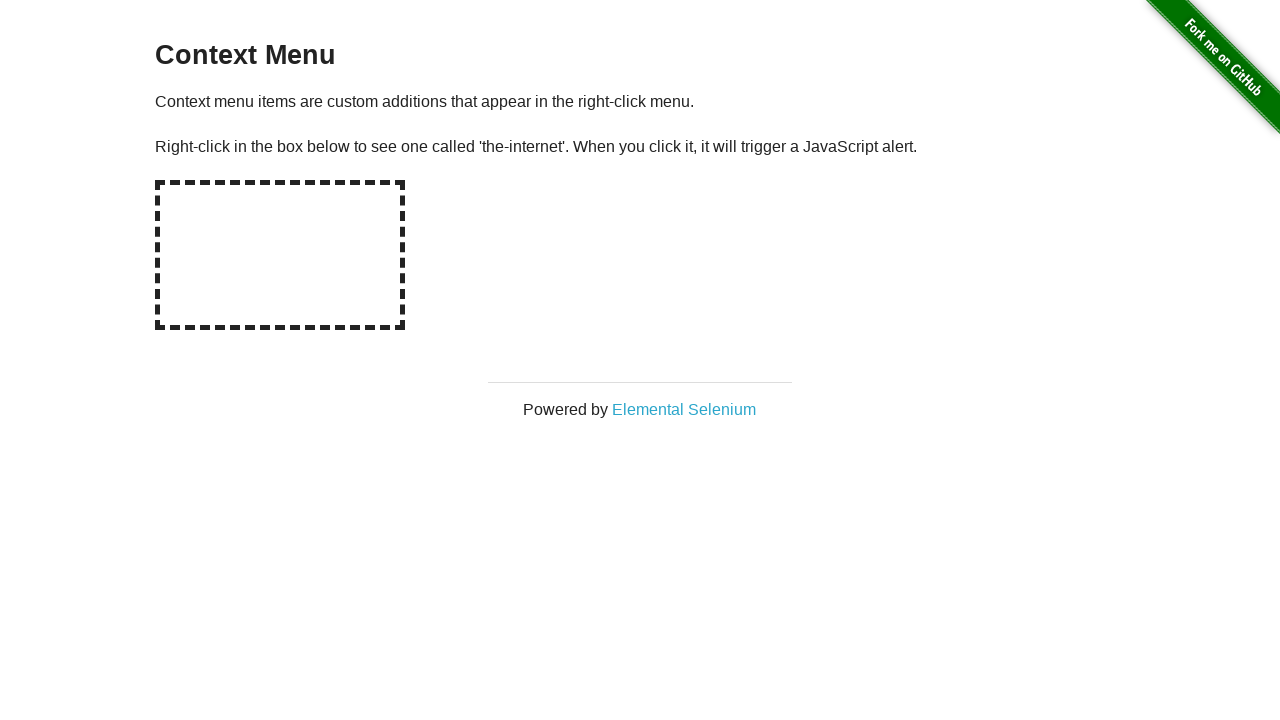